Tests the partner registration form on WalkDog website by navigating to the registration page and filling out personal information fields including name, email, CPF, CEP, address number, and complement.

Starting URL: https://walkdog.vercel.app/

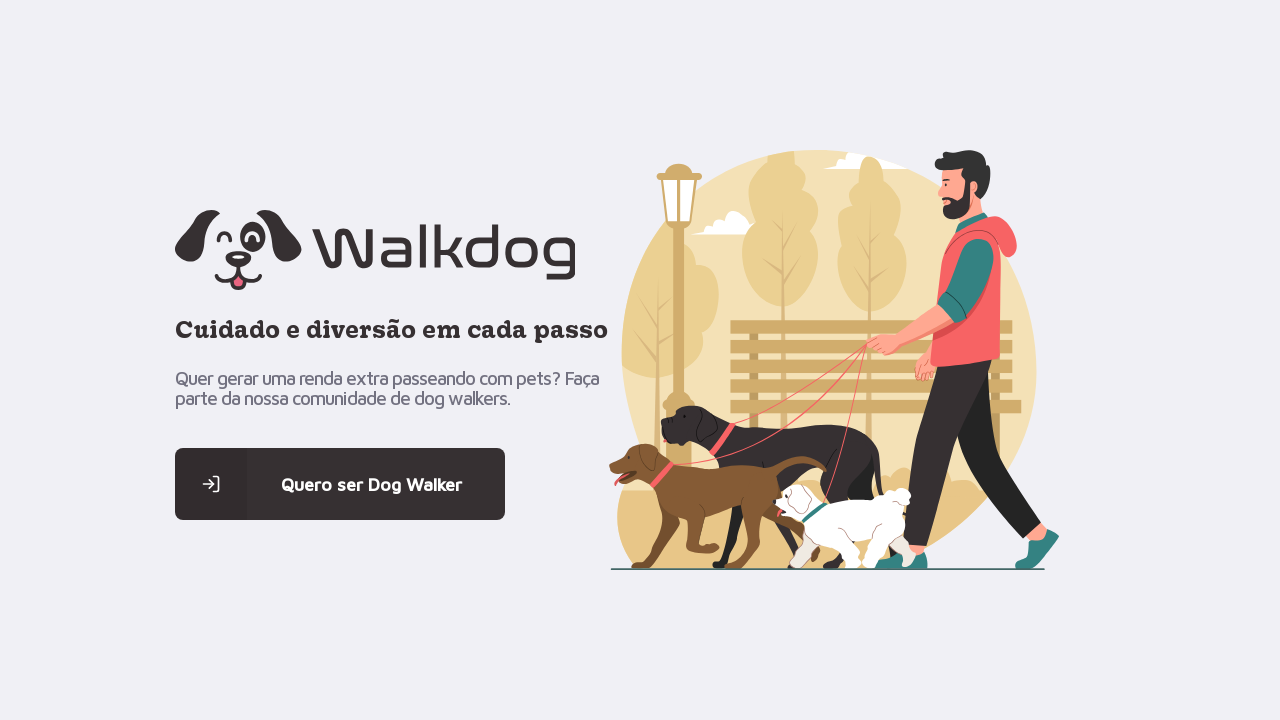

Clicked on partner registration link at (211, 484) on .content > main:nth-child(1) > a:nth-child(4) > span:nth-child(1)
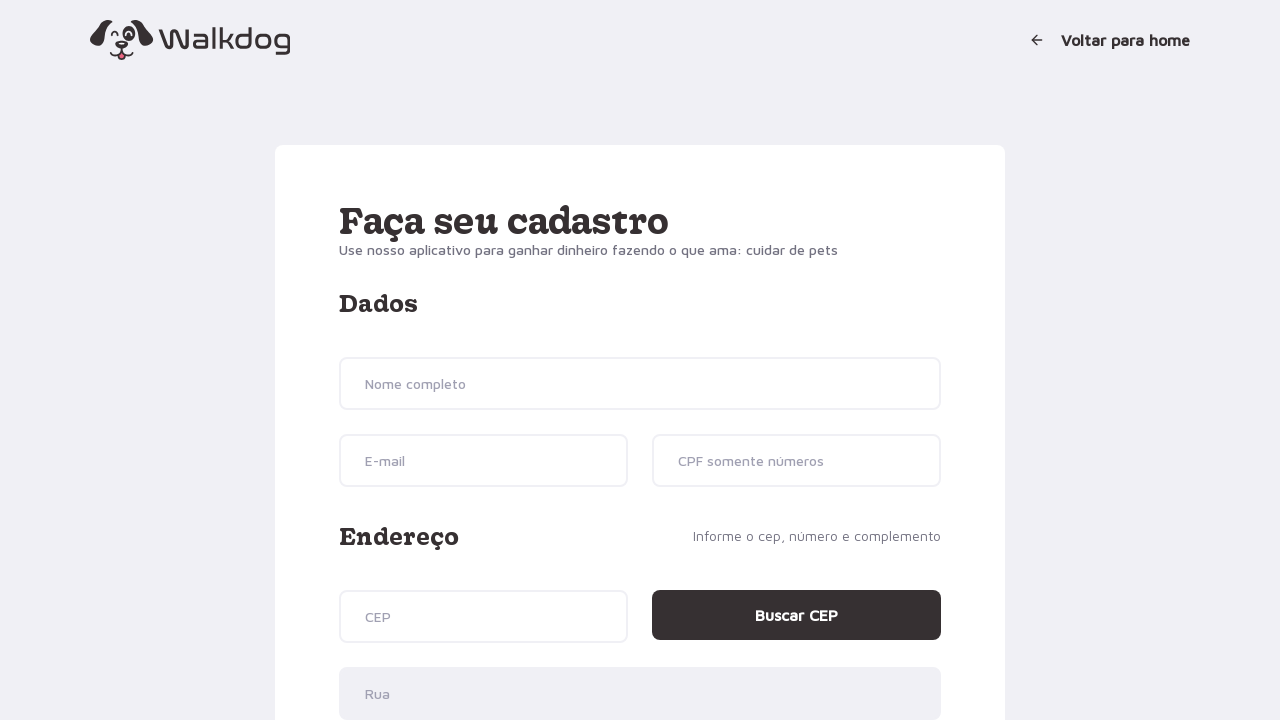

Filled name field with 'João Silva Santos' on input[name='name']
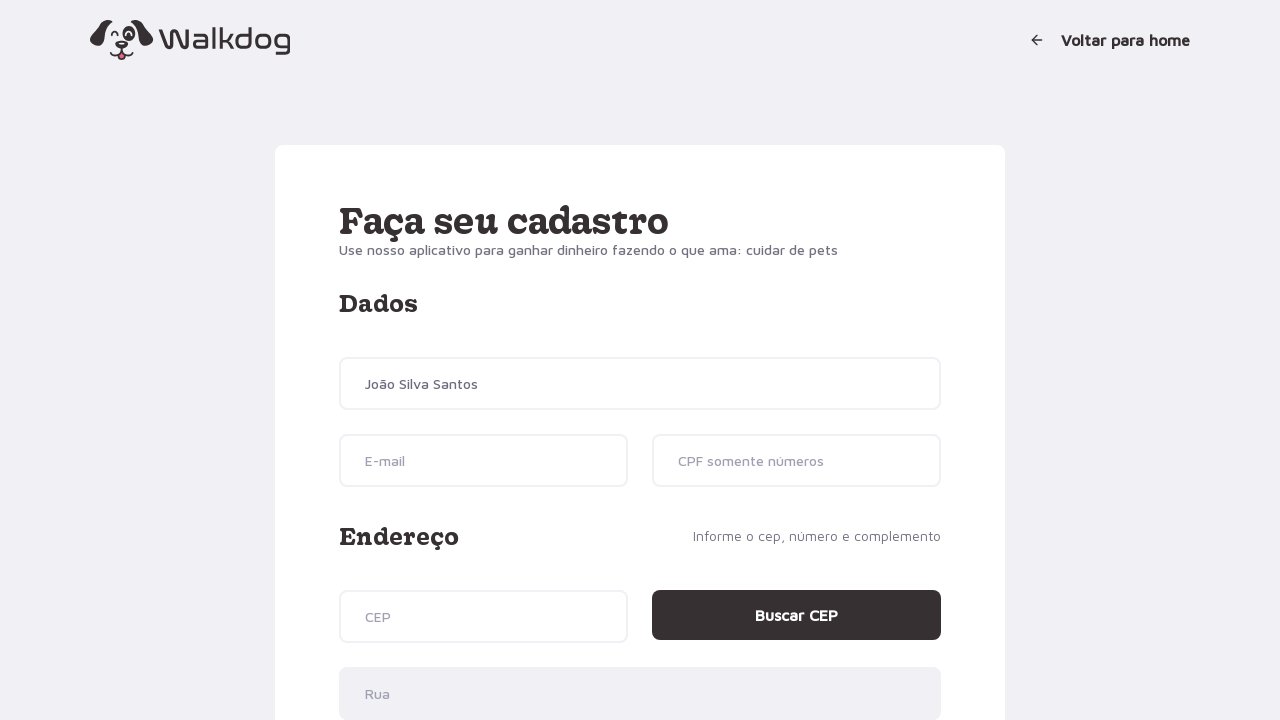

Filled email field with 'joao.silva@example.com' on input[name='email']
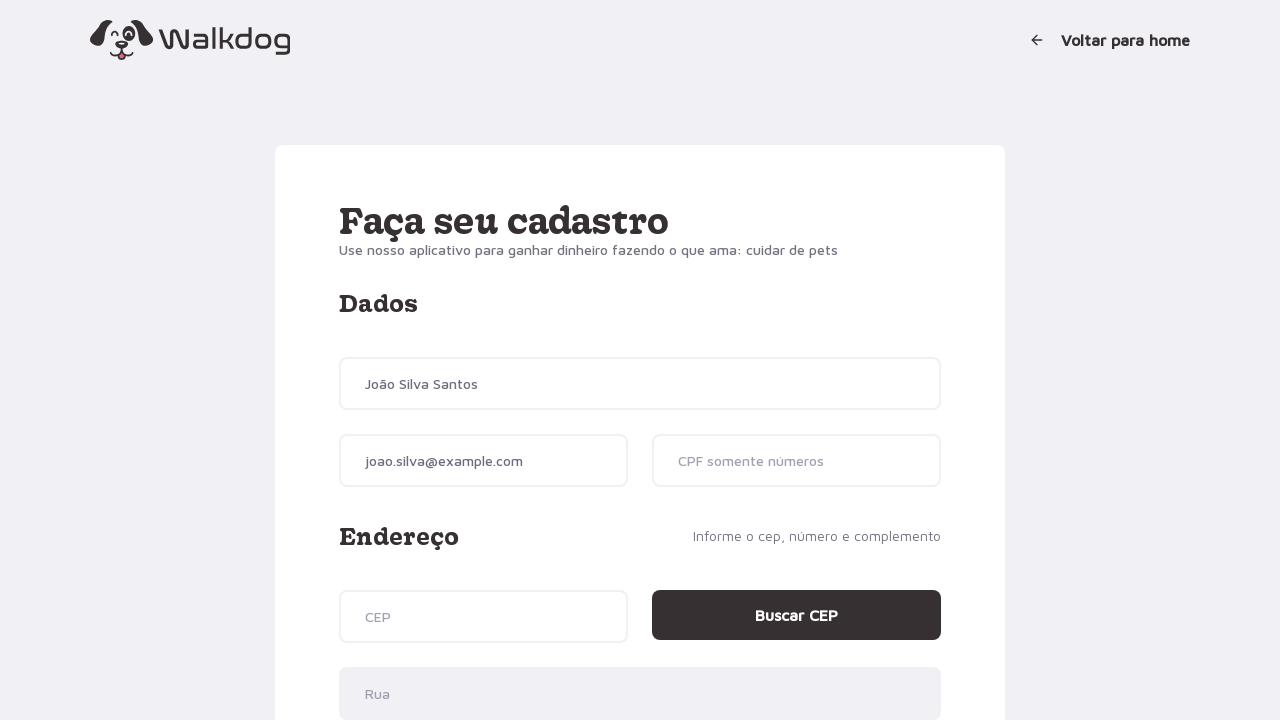

Filled CPF field with '12345678901' on input[name='cpf']
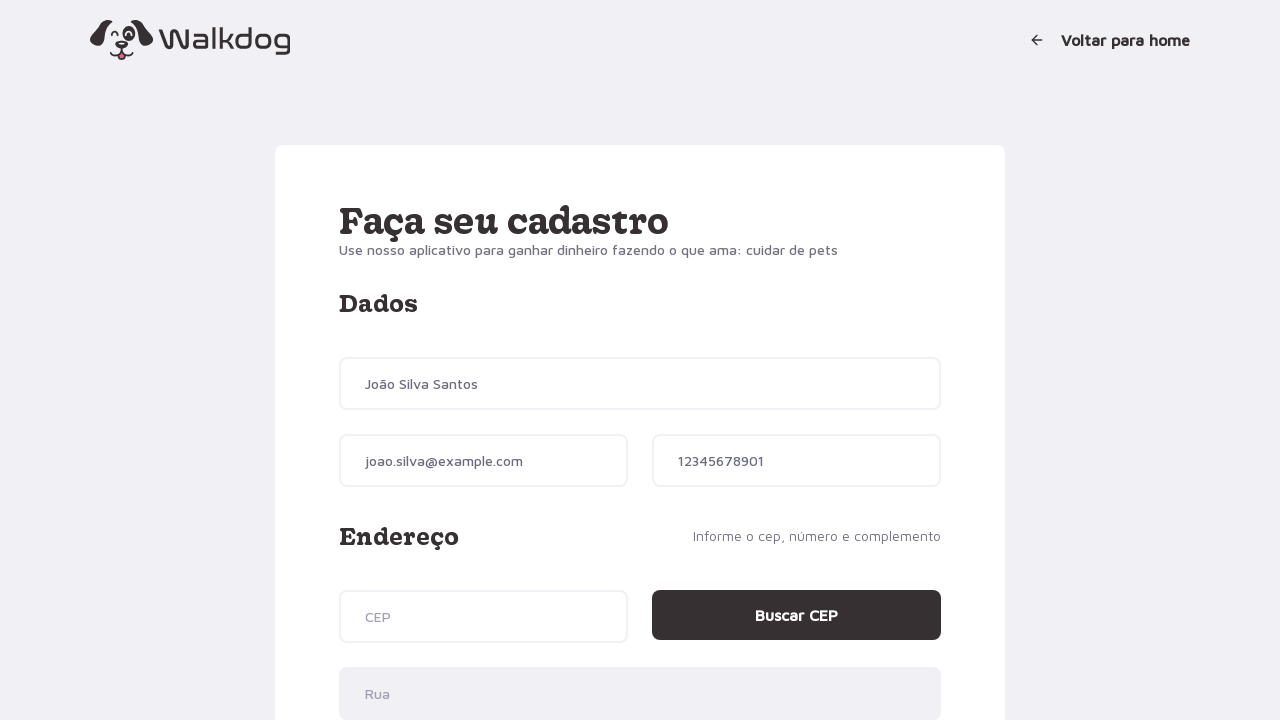

Filled CEP field with '01310100' on input[name='cep']
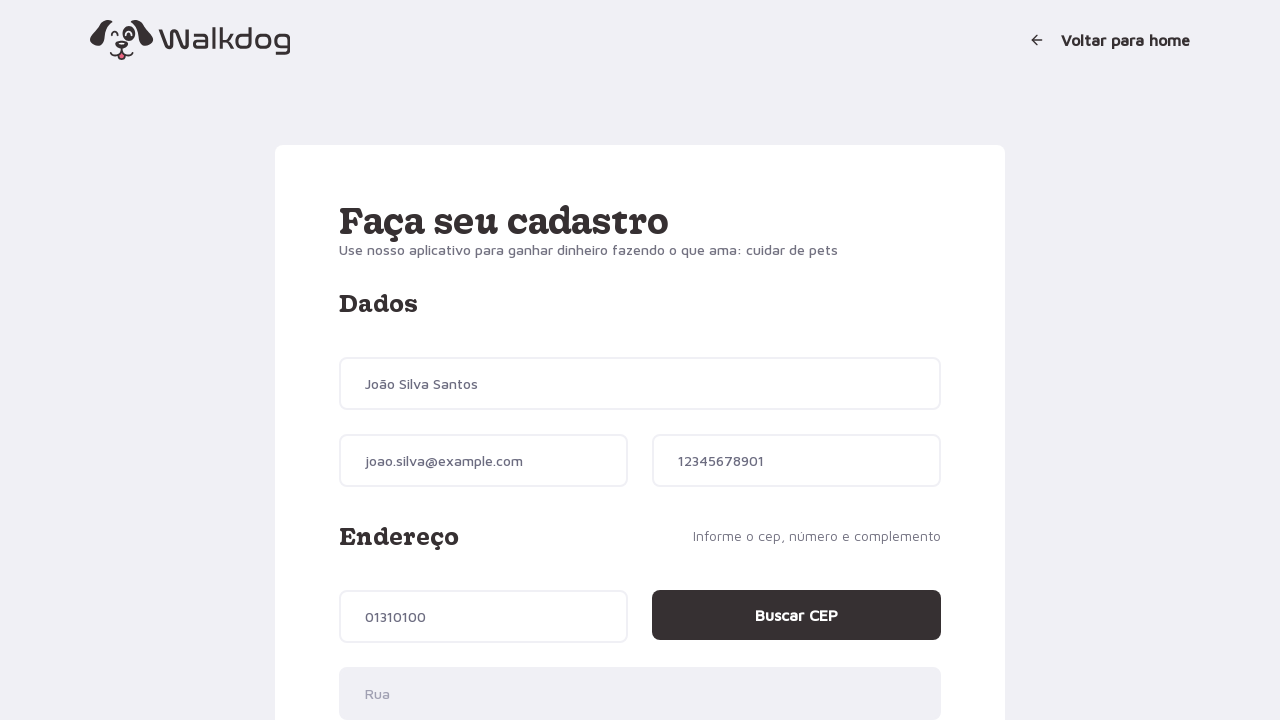

Clicked CEP search/validation button at (796, 615) on #page-walker > form:nth-child(2) > fieldset:nth-child(4) > div:nth-child(2) > di
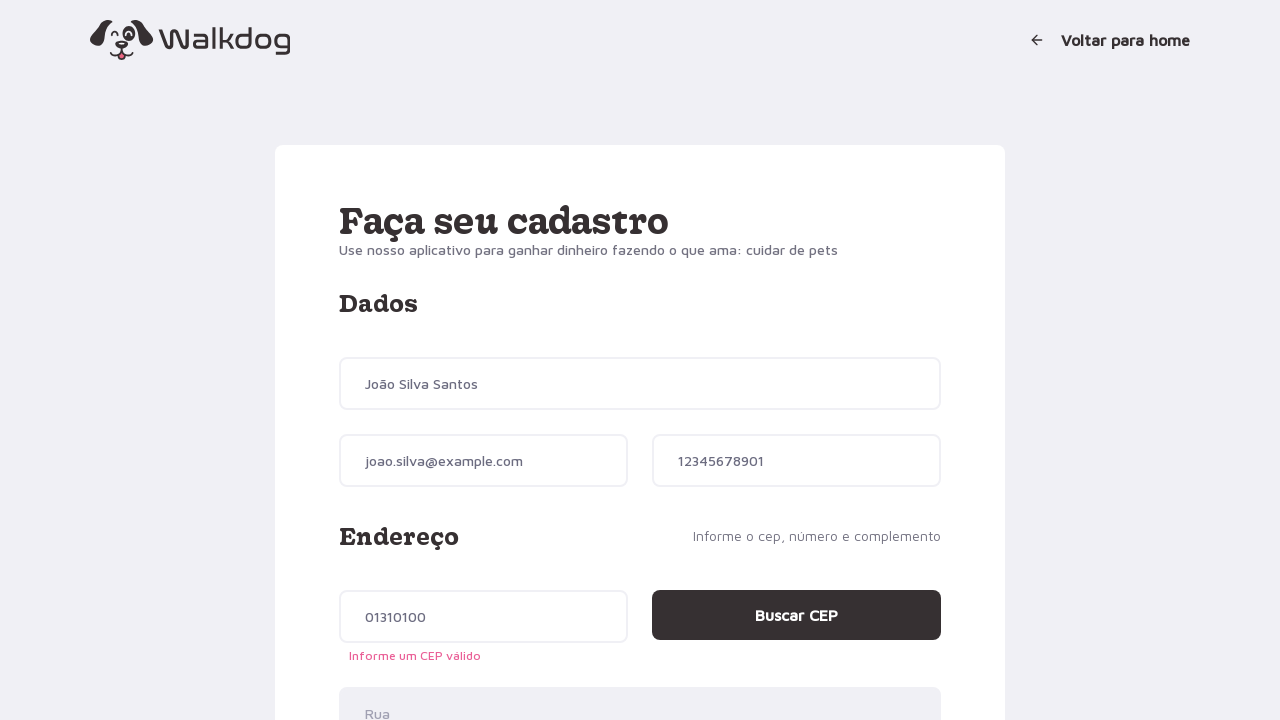

Filled address number field with '150' on input[name='addressNumber']
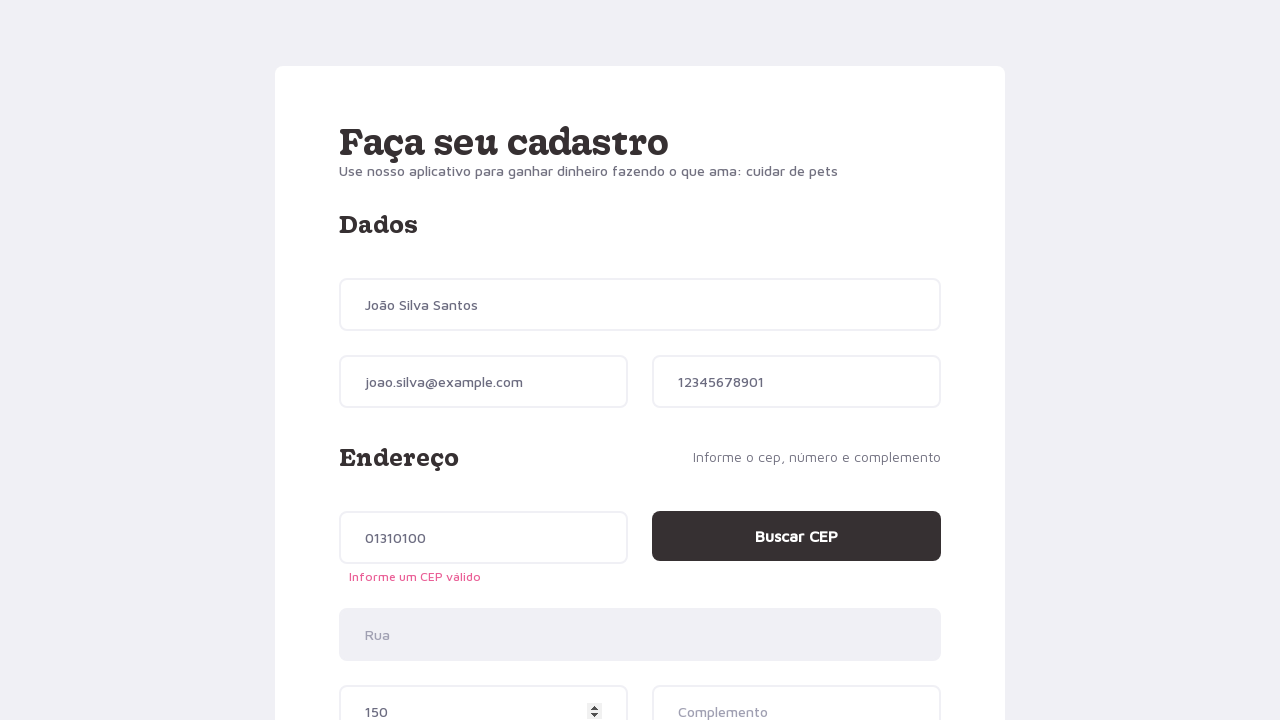

Filled address complement field with 'Apartamento 42' on input[name='addressDetails']
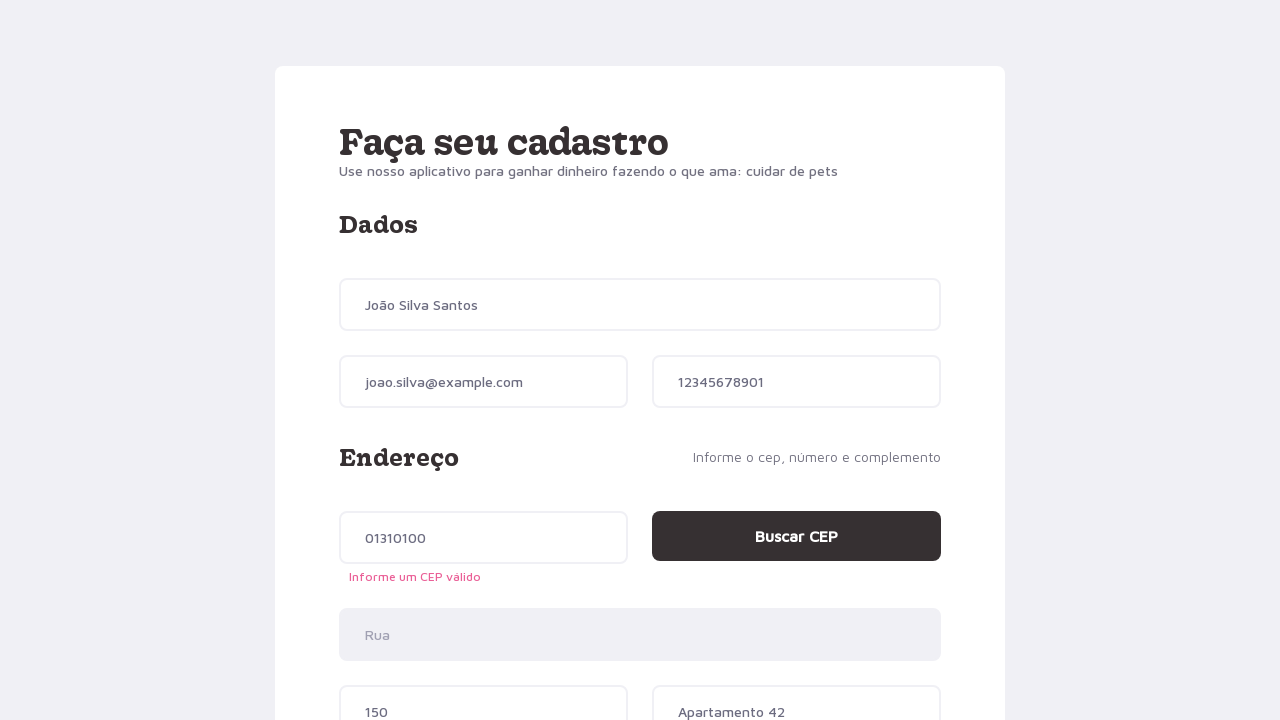

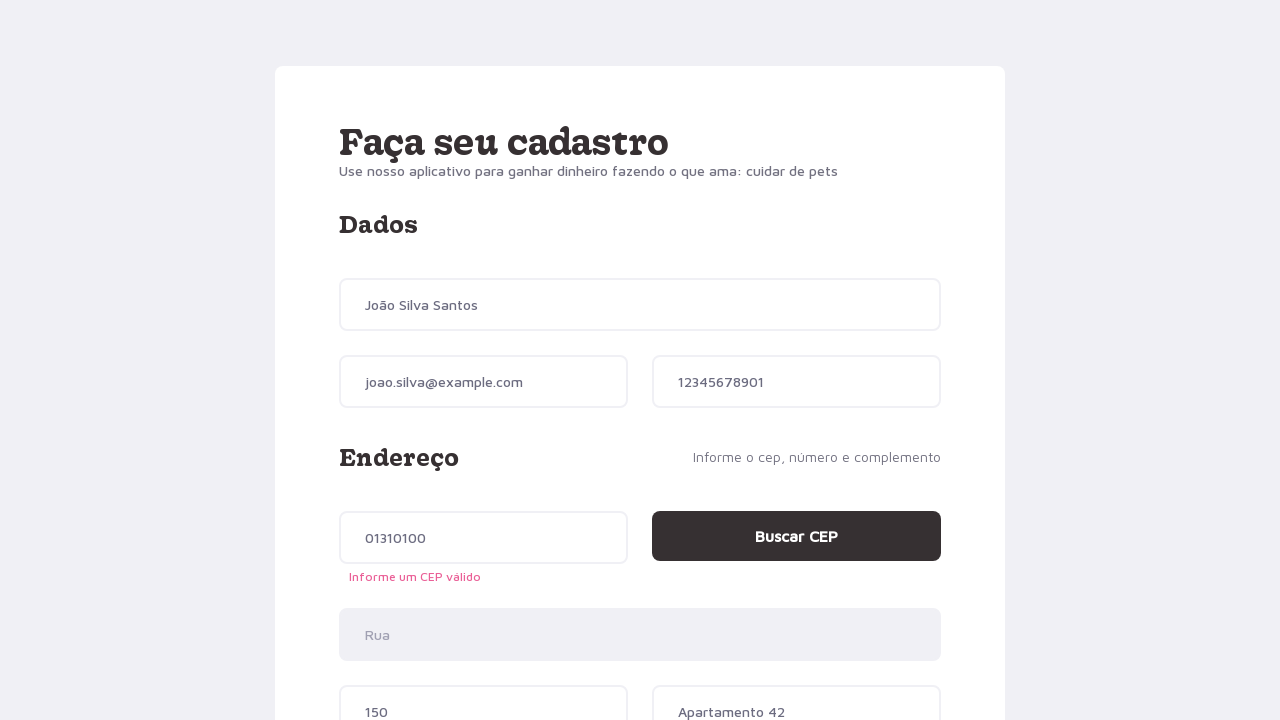